Tests dynamic alert handling by clicking a button to trigger an alert and then accepting it

Starting URL: http://seleniumpractise.blogspot.com/2019/01/alert-demo.html

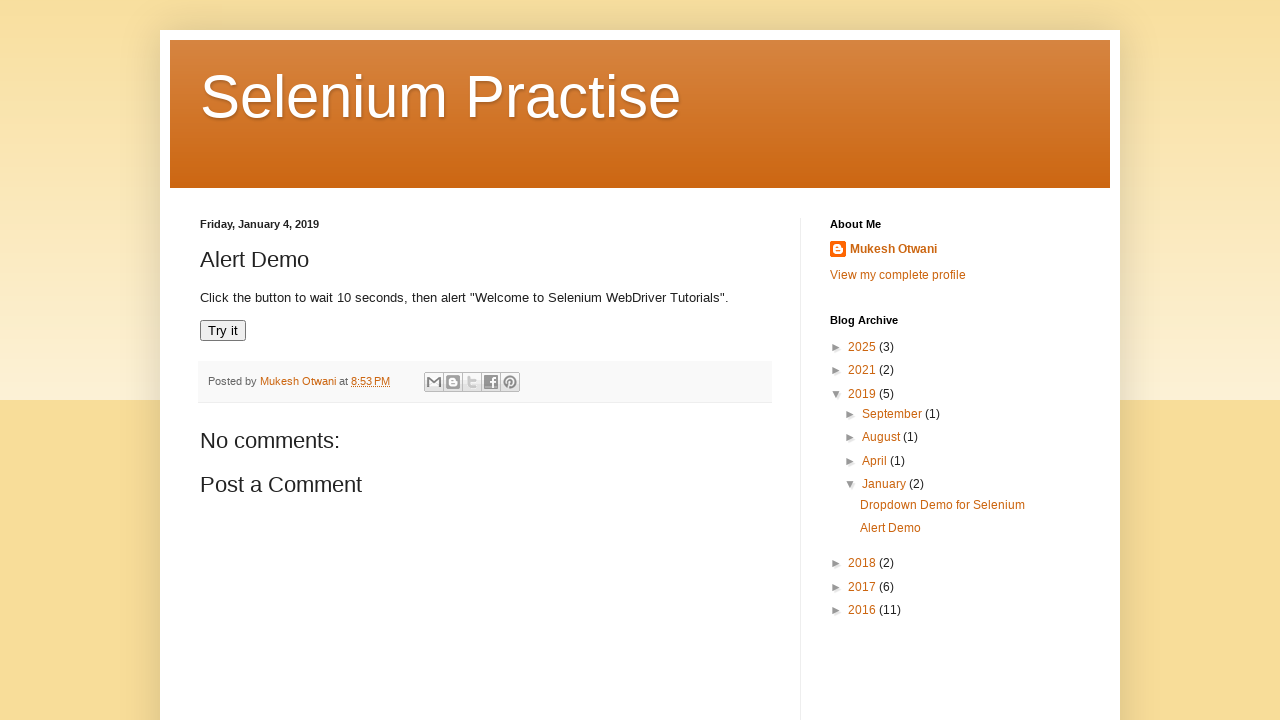

Clicked 'Try it' button to trigger alert at (223, 331) on xpath=//button[text()='Try it']
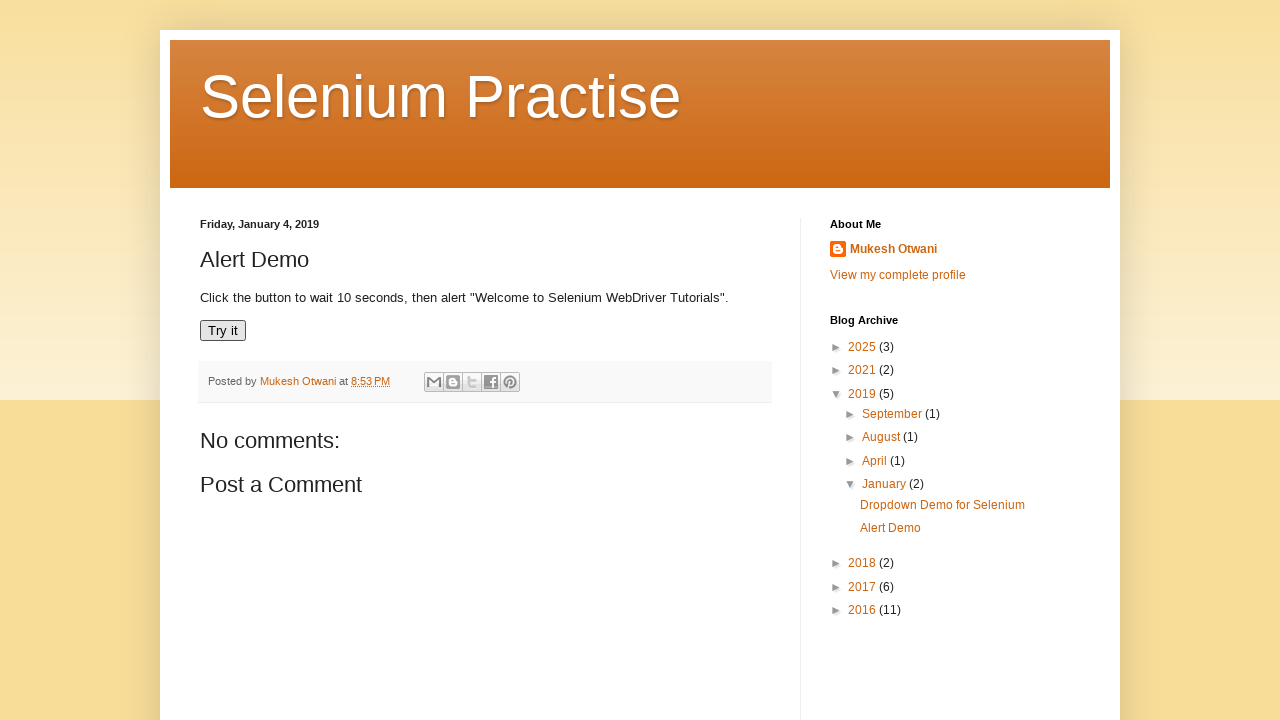

Set up dialog handler to accept alerts
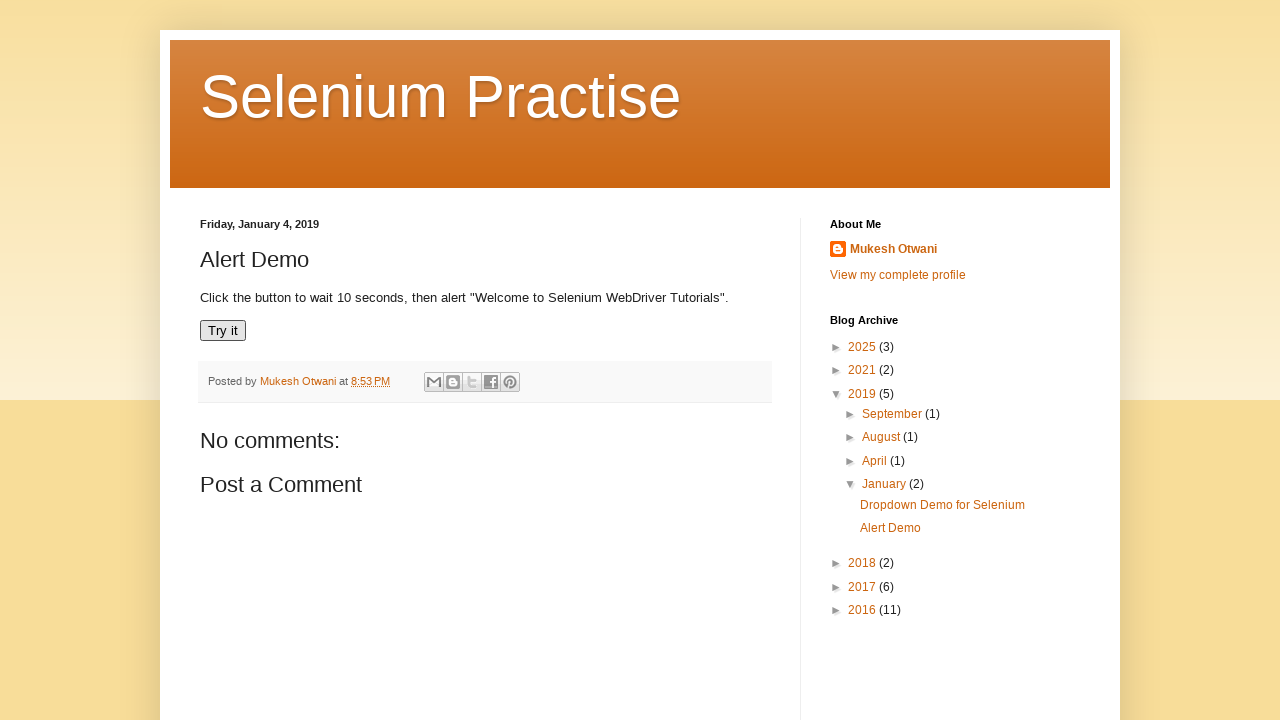

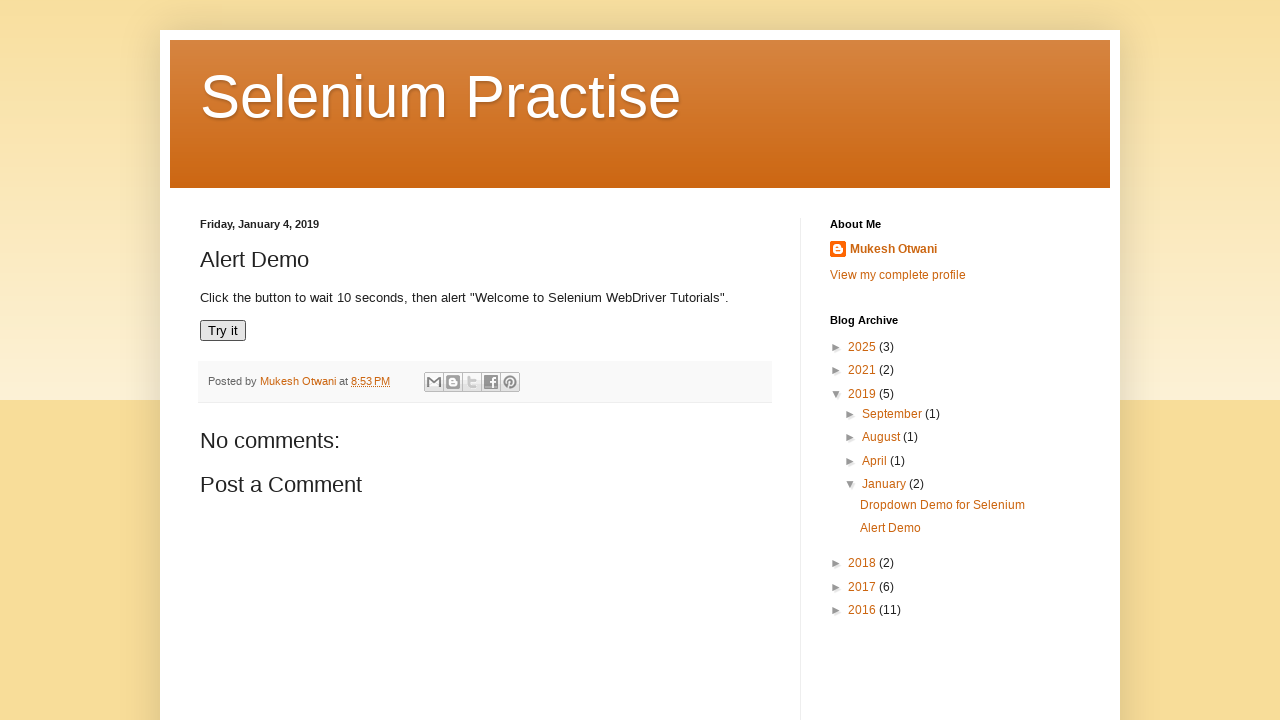